Tests that new todo items are appended to the bottom of the list by creating 3 items

Starting URL: https://demo.playwright.dev/todomvc

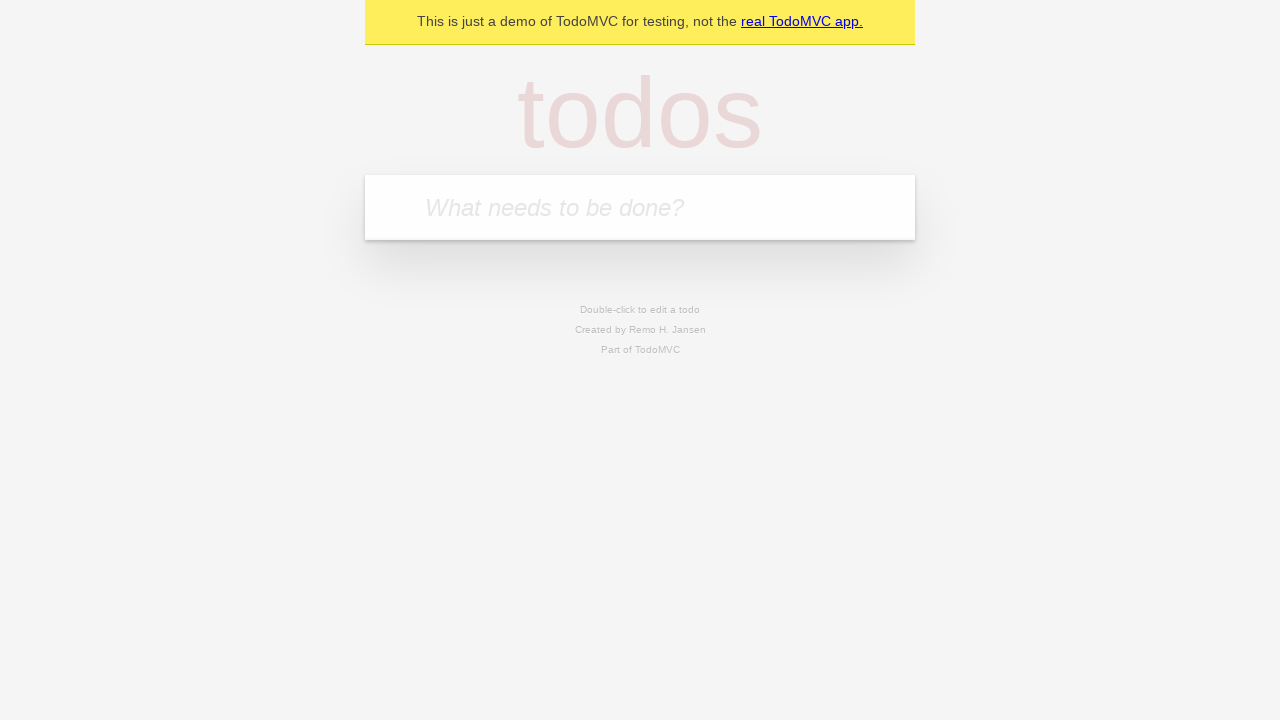

Located the todo input field
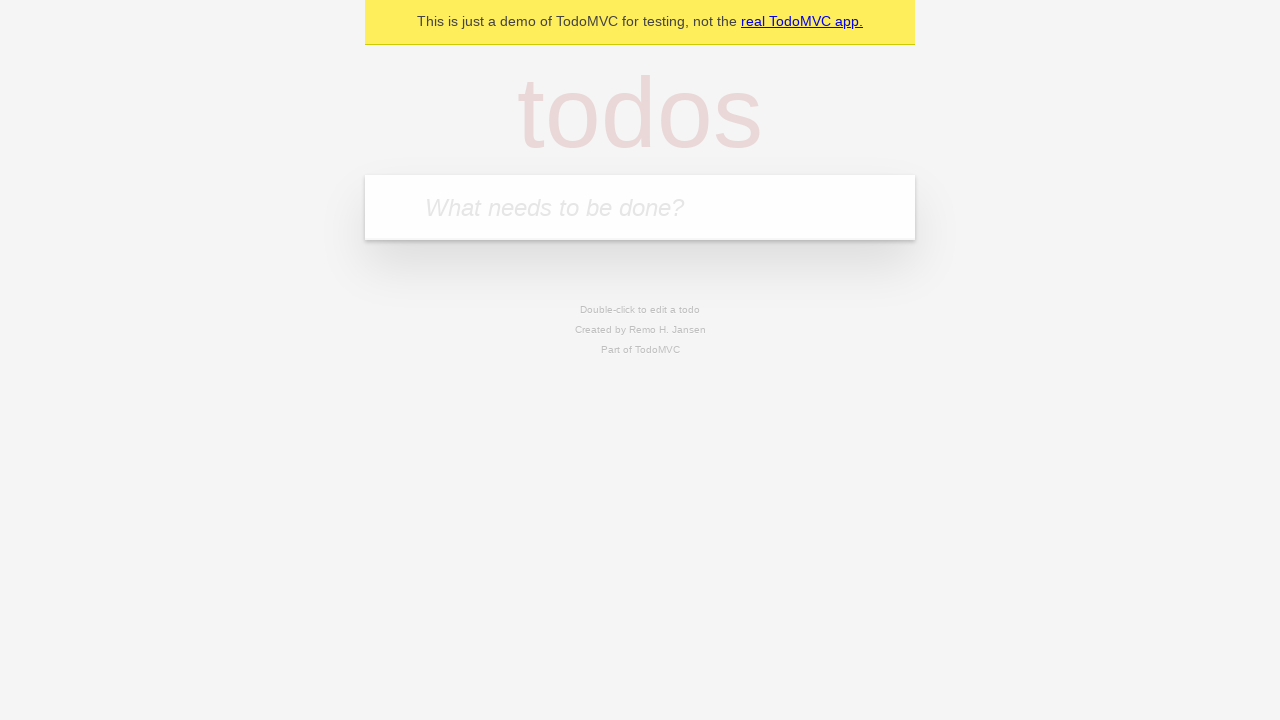

Filled first todo item 'buy some cheese' on internal:attr=[placeholder="What needs to be done?"i]
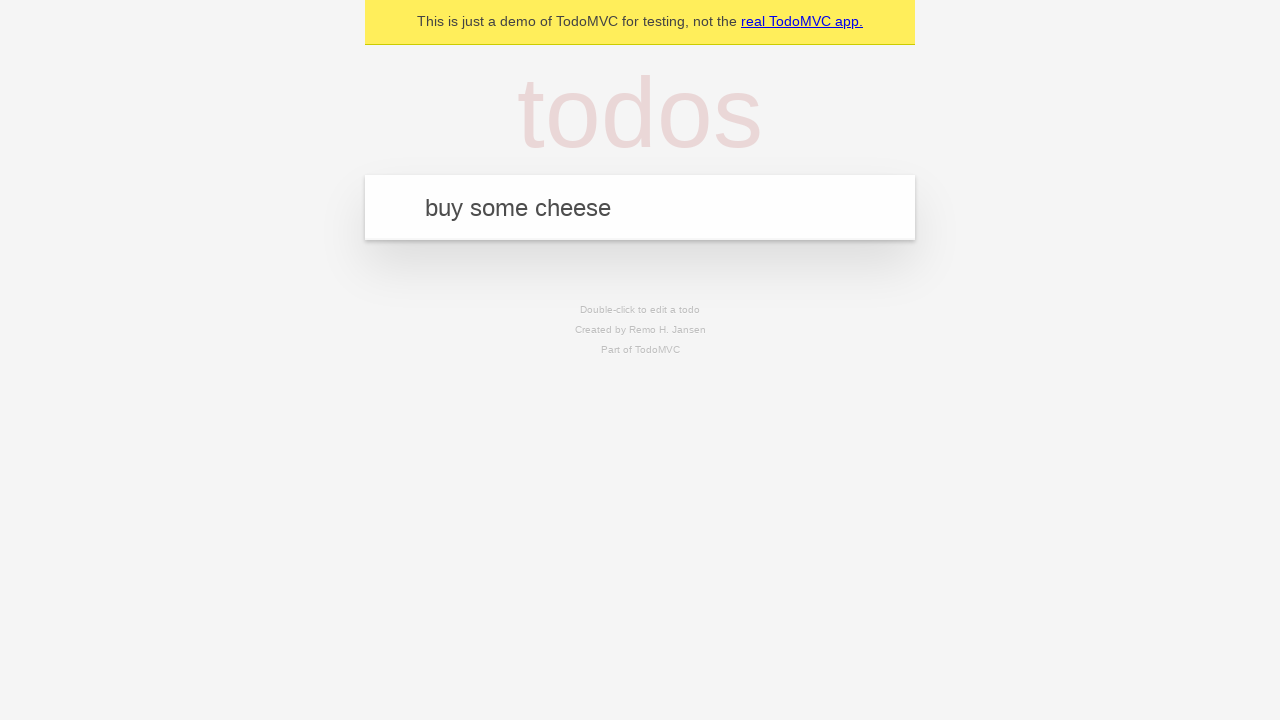

Pressed Enter to add first todo item on internal:attr=[placeholder="What needs to be done?"i]
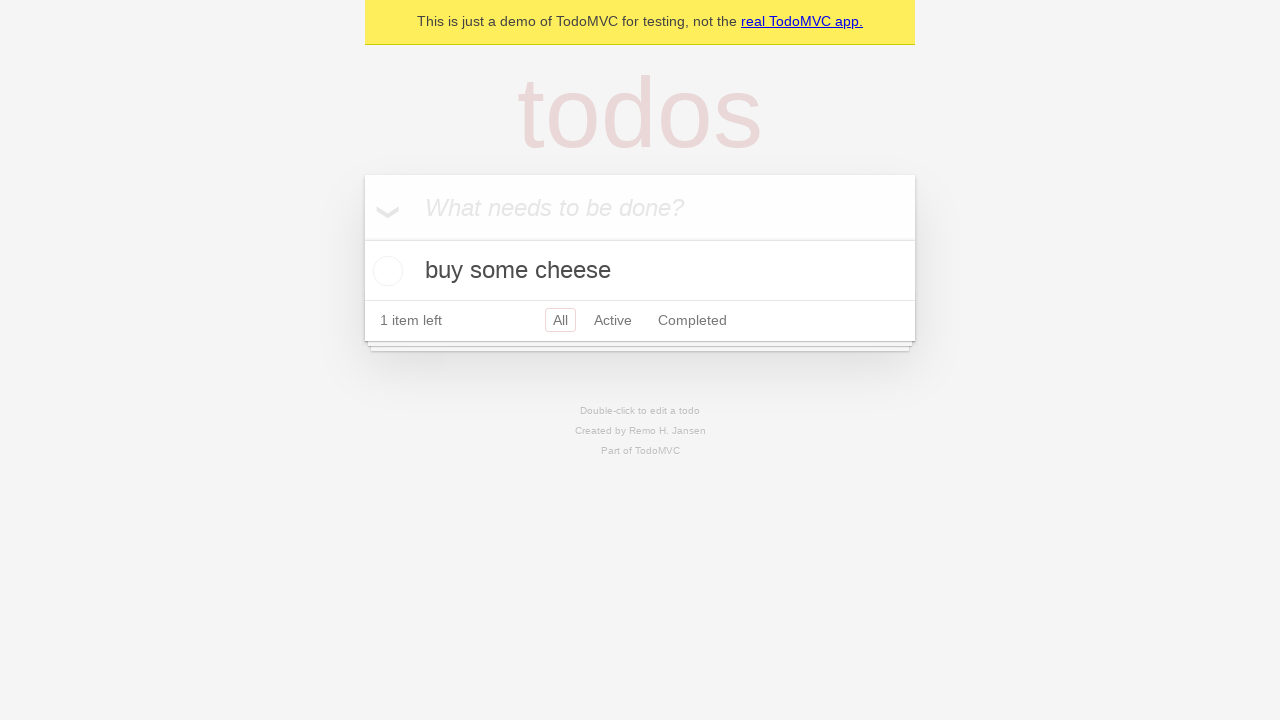

Filled second todo item 'feed the cat' on internal:attr=[placeholder="What needs to be done?"i]
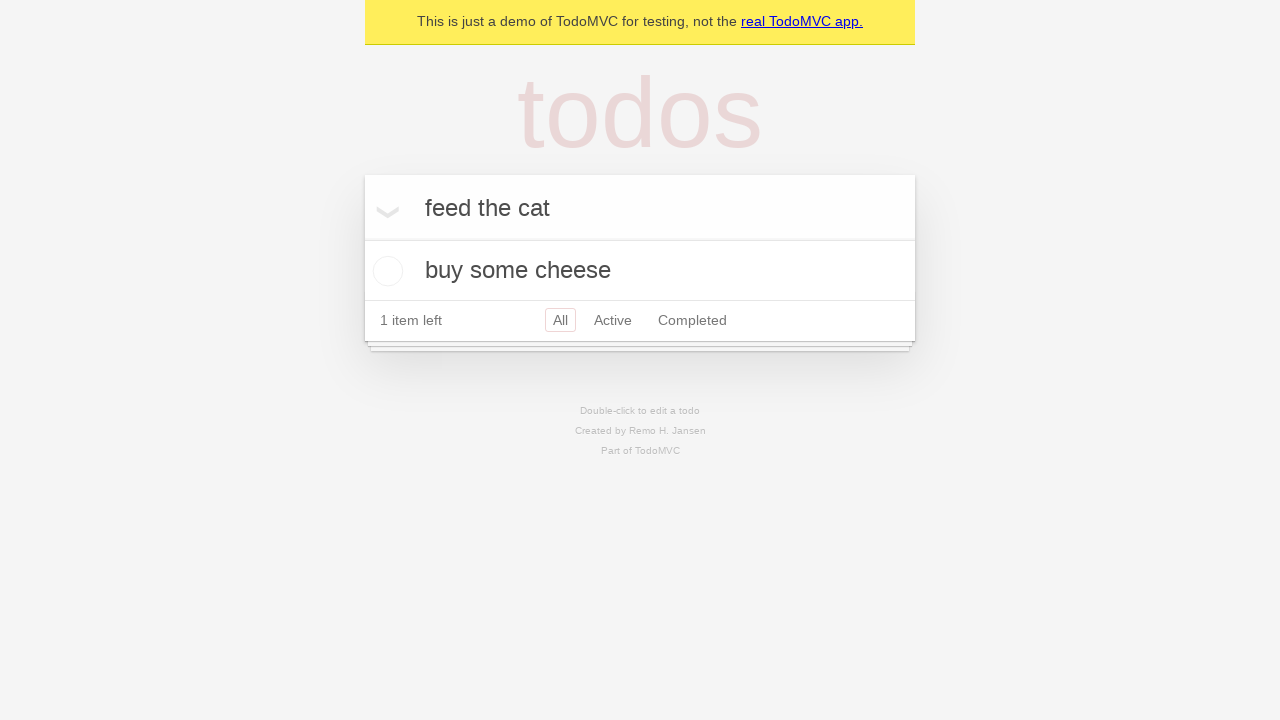

Pressed Enter to add second todo item on internal:attr=[placeholder="What needs to be done?"i]
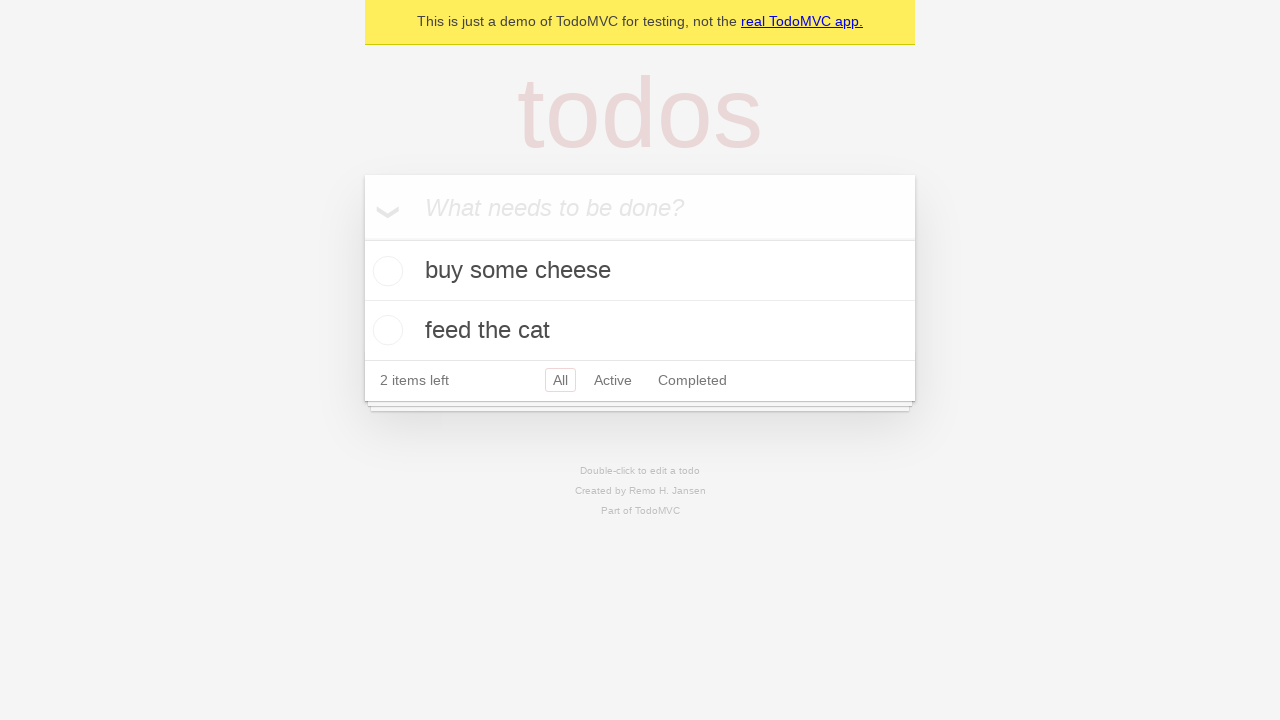

Filled third todo item 'book a doctors appointment' on internal:attr=[placeholder="What needs to be done?"i]
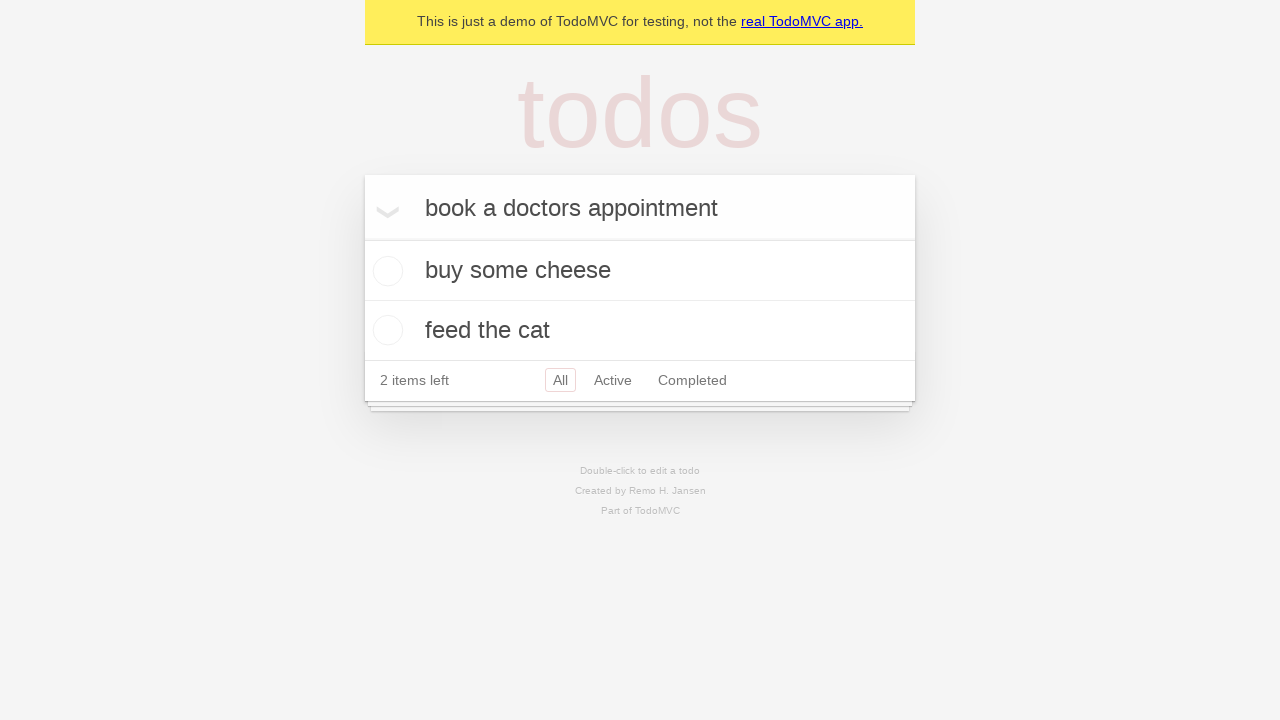

Pressed Enter to add third todo item on internal:attr=[placeholder="What needs to be done?"i]
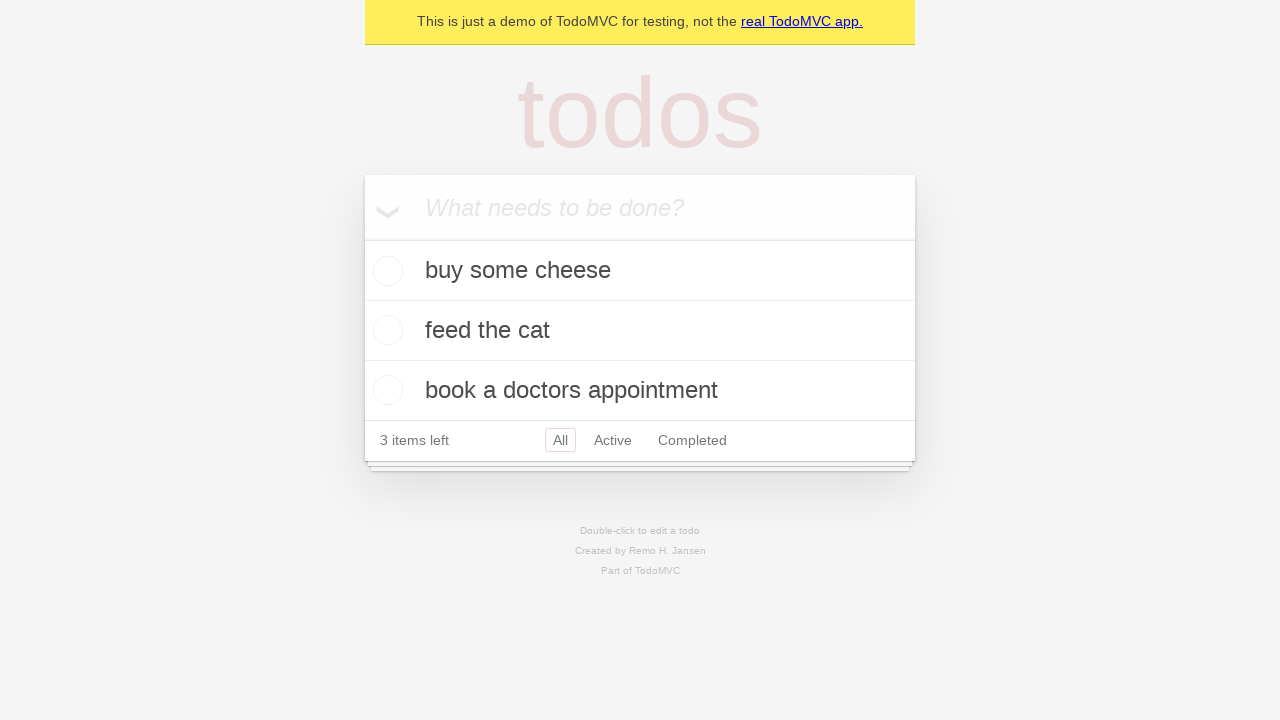

Waited for all three todo items to appear in the list
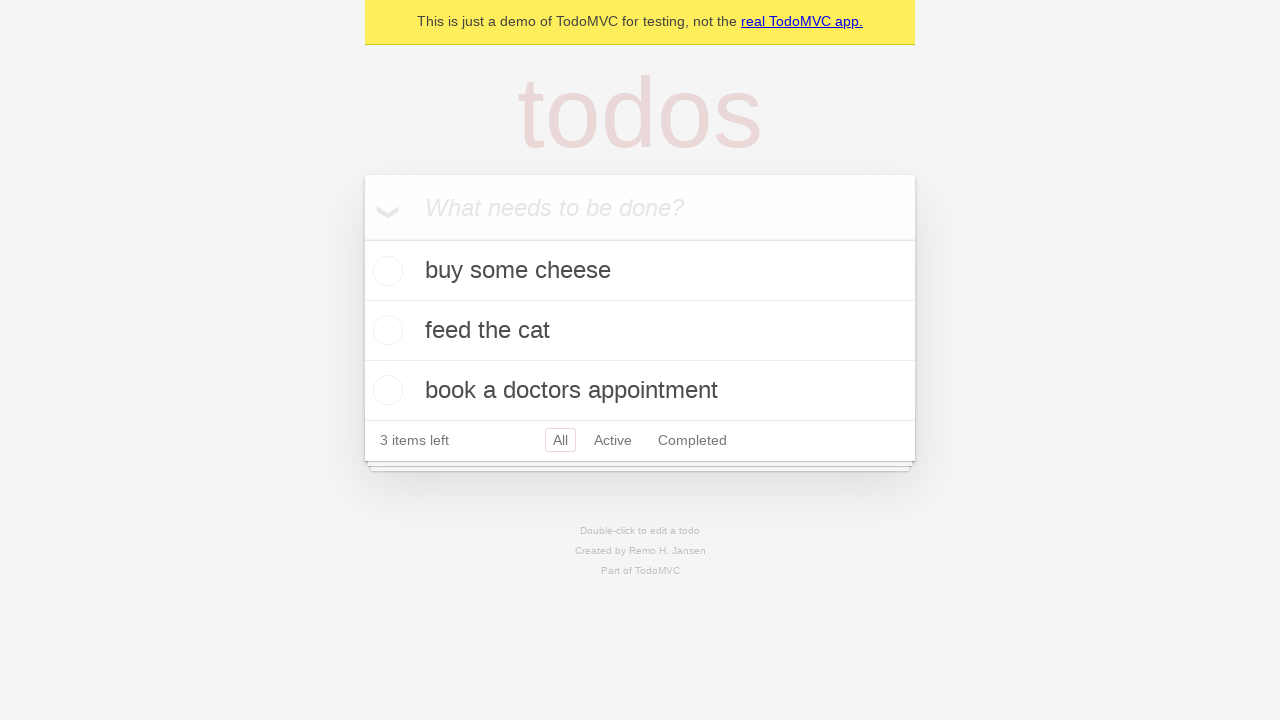

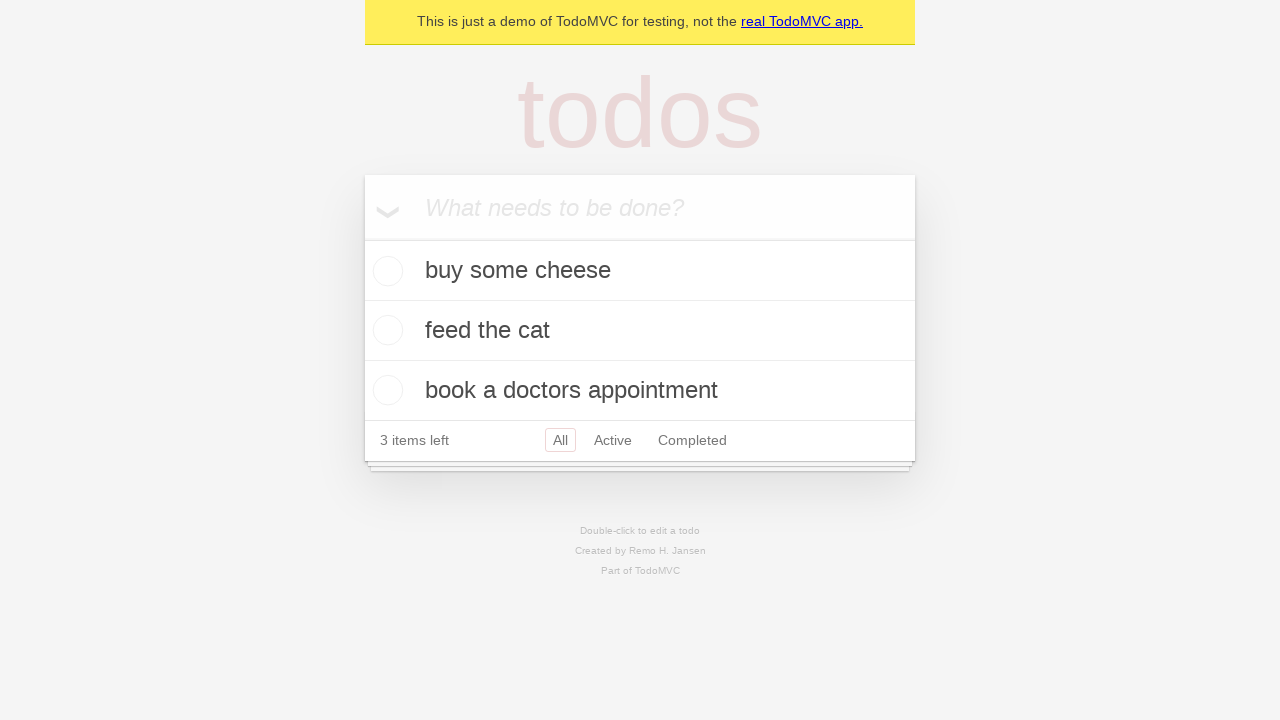